Tests a multi-step form by clicking a dynamically calculated link, then filling in personal information fields (first name, last name, city, country) and submitting the form

Starting URL: http://suninjuly.github.io/find_link_text

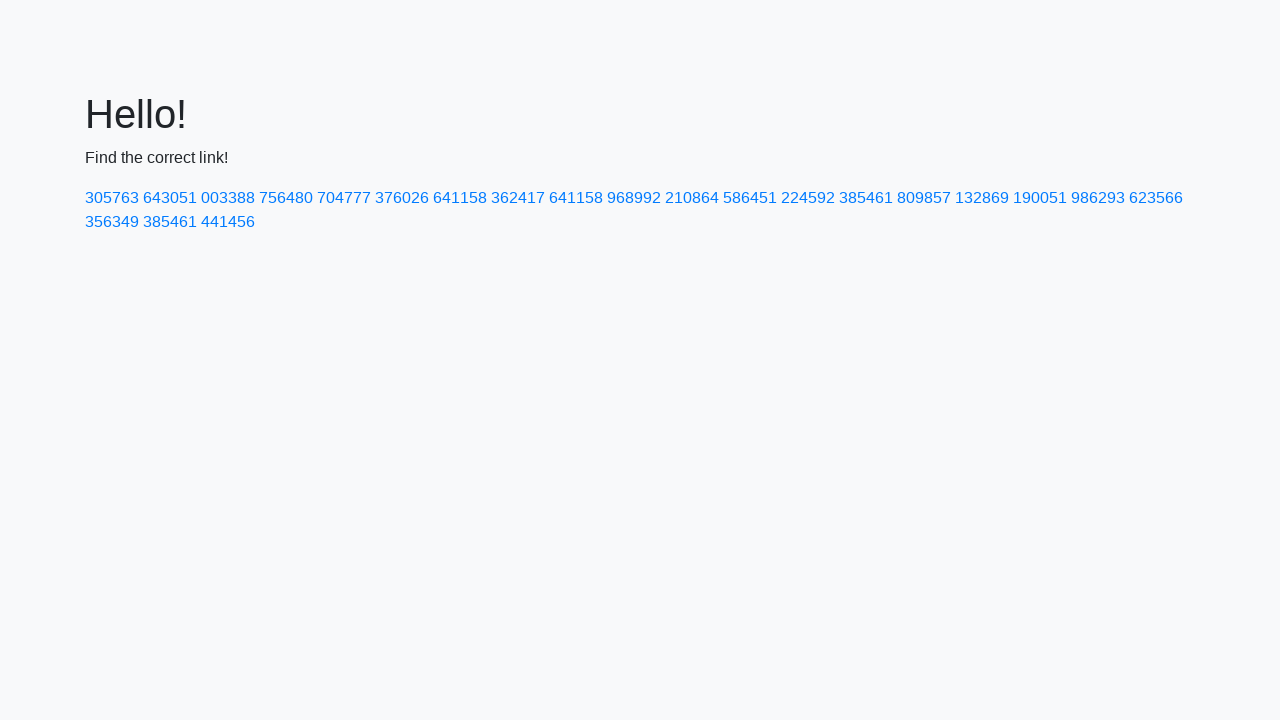

Calculated dynamic link text value using mathematical formula
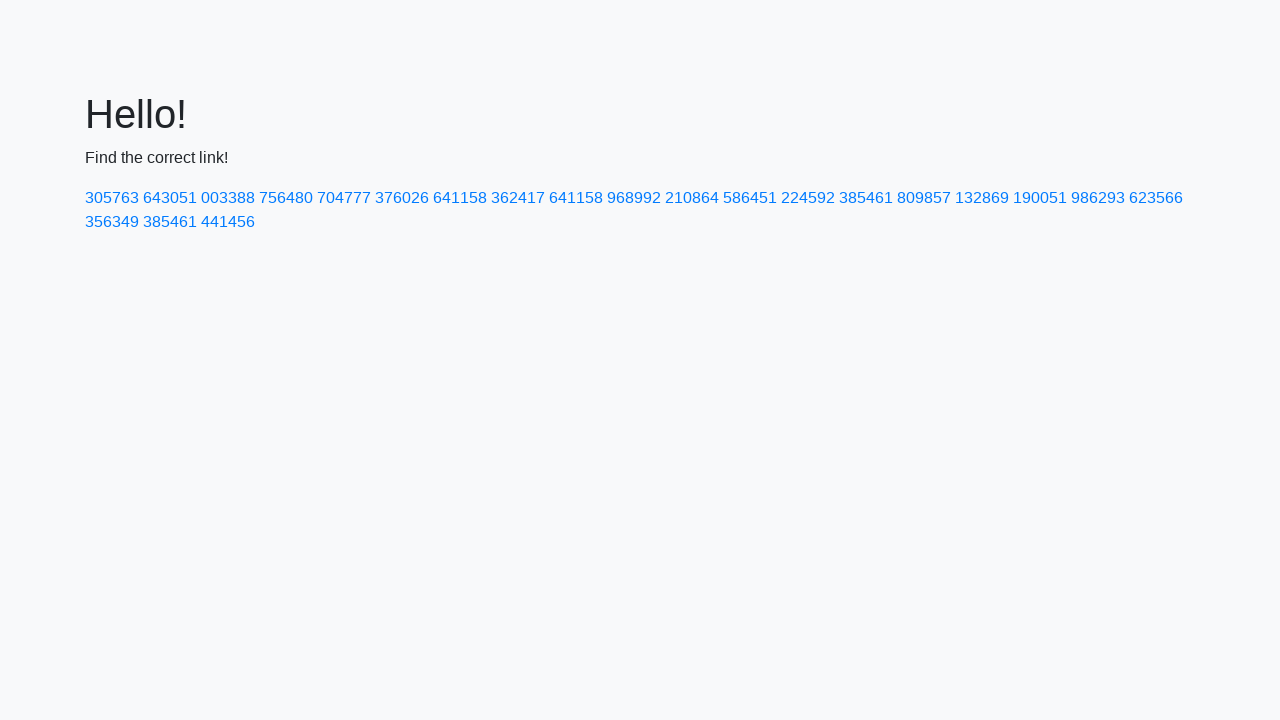

Clicked dynamically calculated link with text '224592' at (808, 198) on text=224592
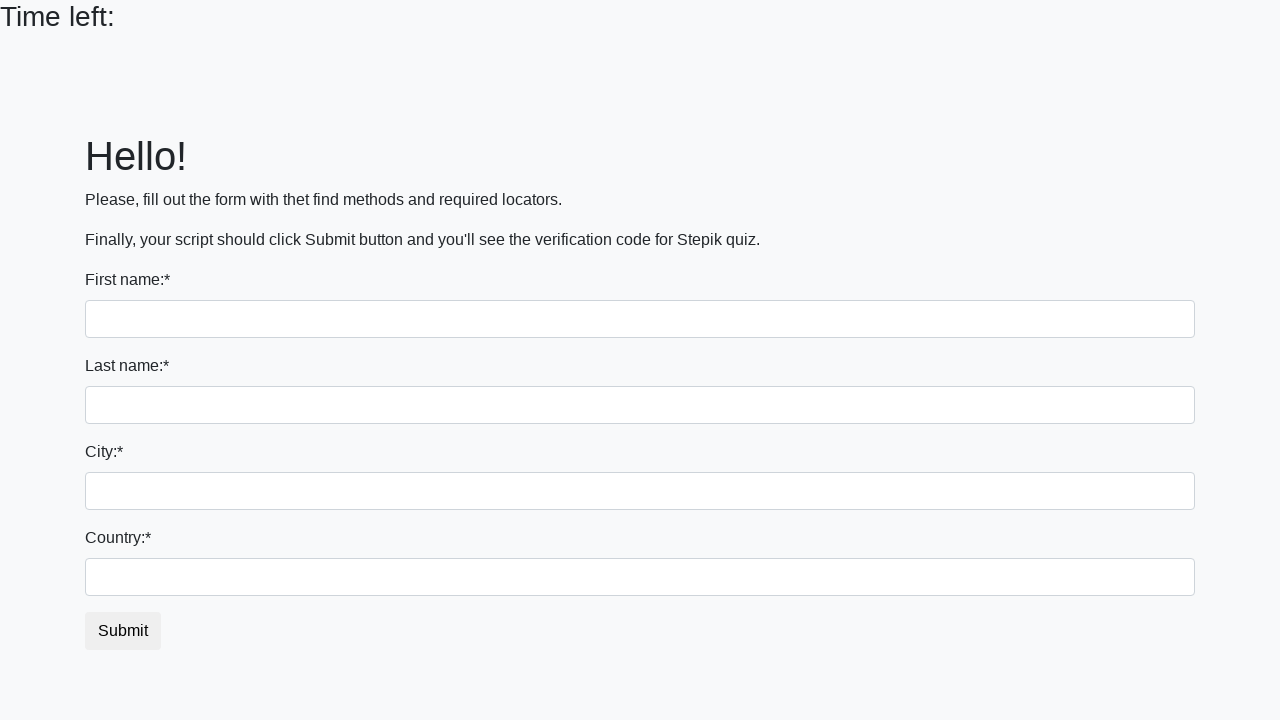

Filled first name field with 'Ivan' on input
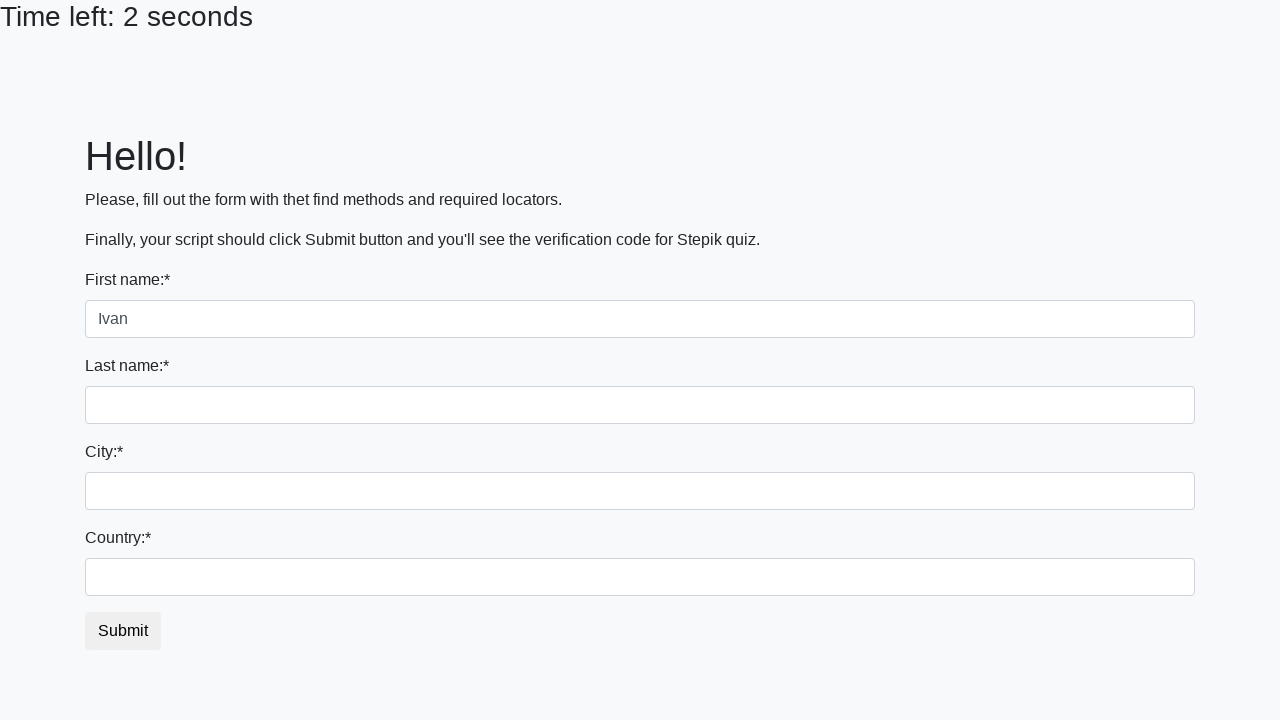

Filled last name field with 'Petrov' on input[name='last_name']
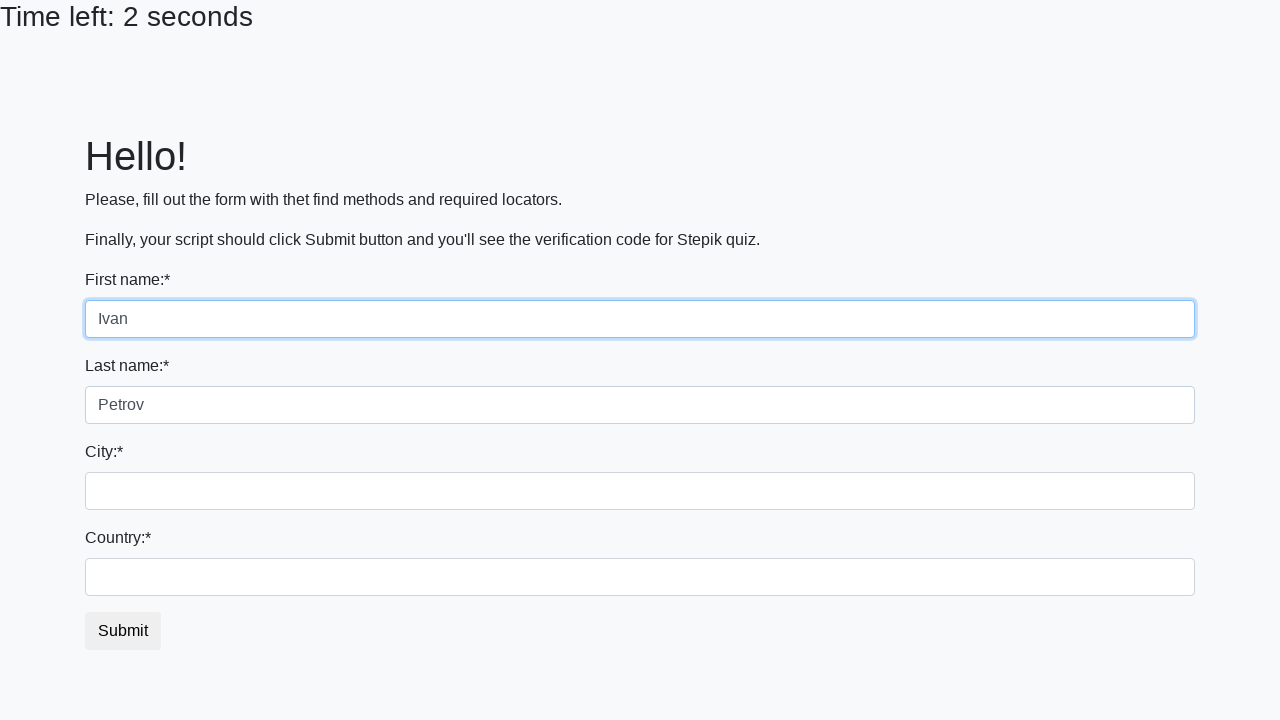

Filled city field with 'Smolensk' on .city
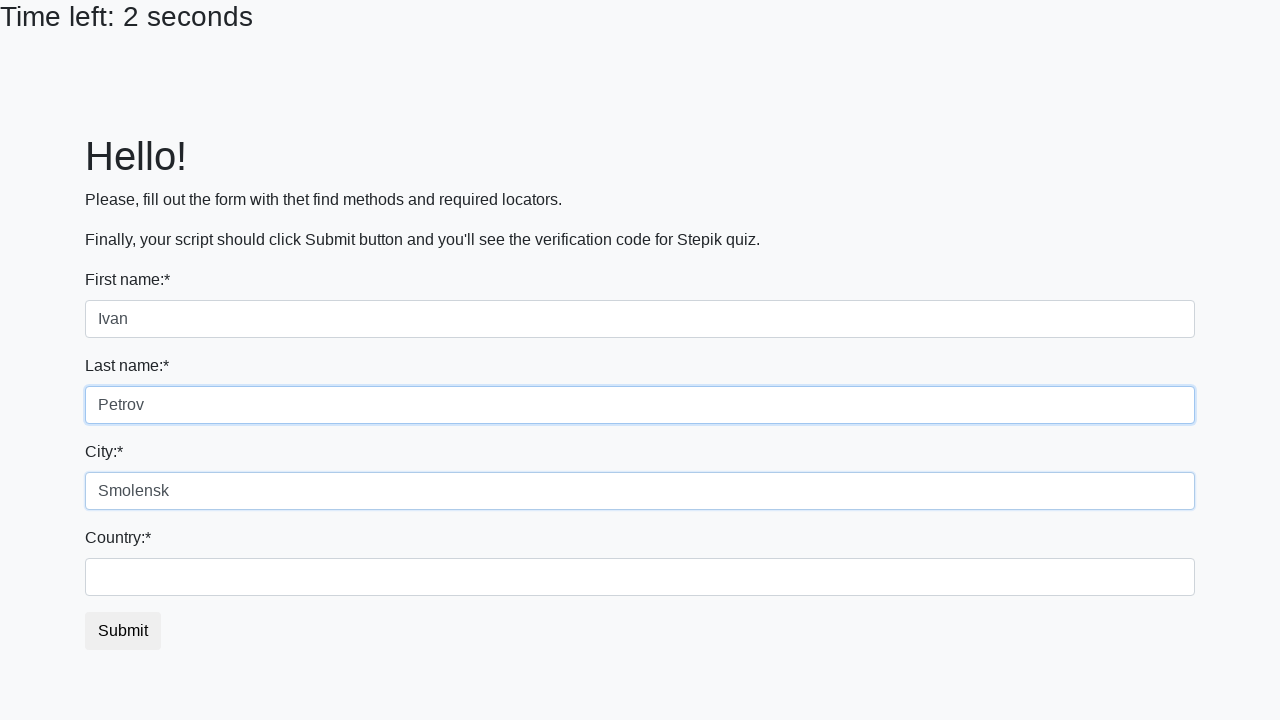

Filled country field with 'Russia' on #country
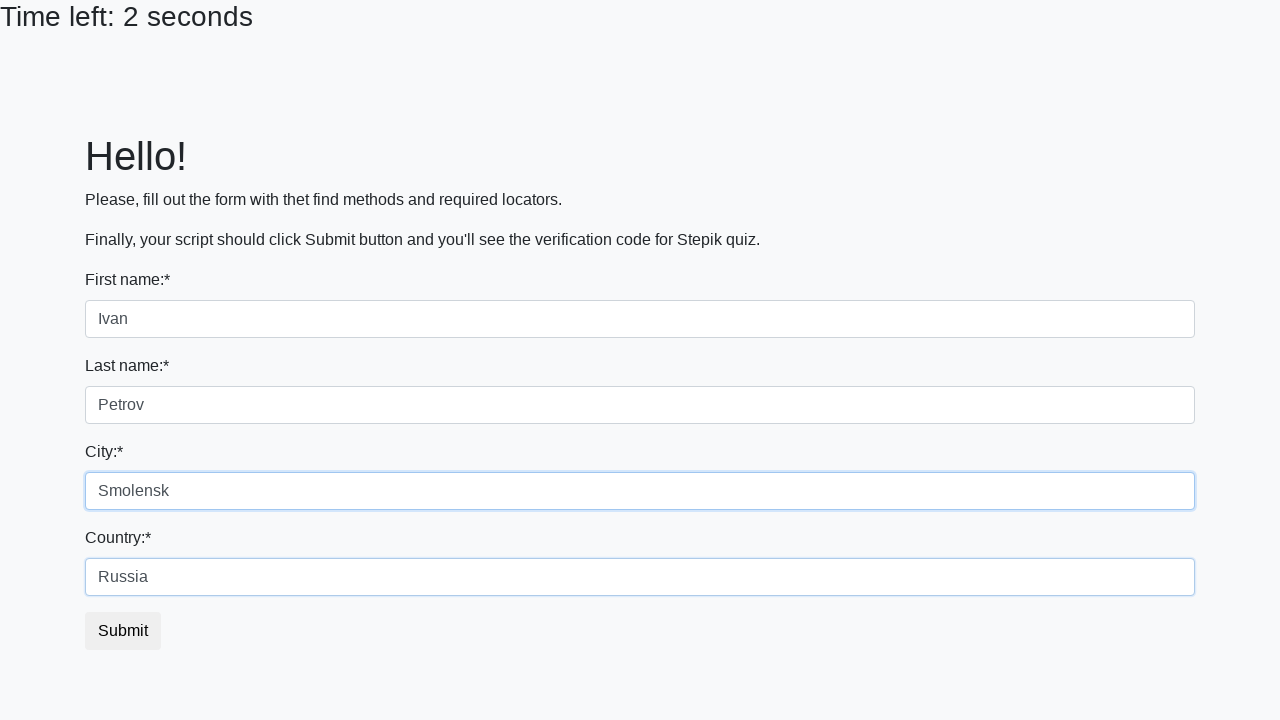

Clicked submit button to submit the form at (123, 631) on button.btn
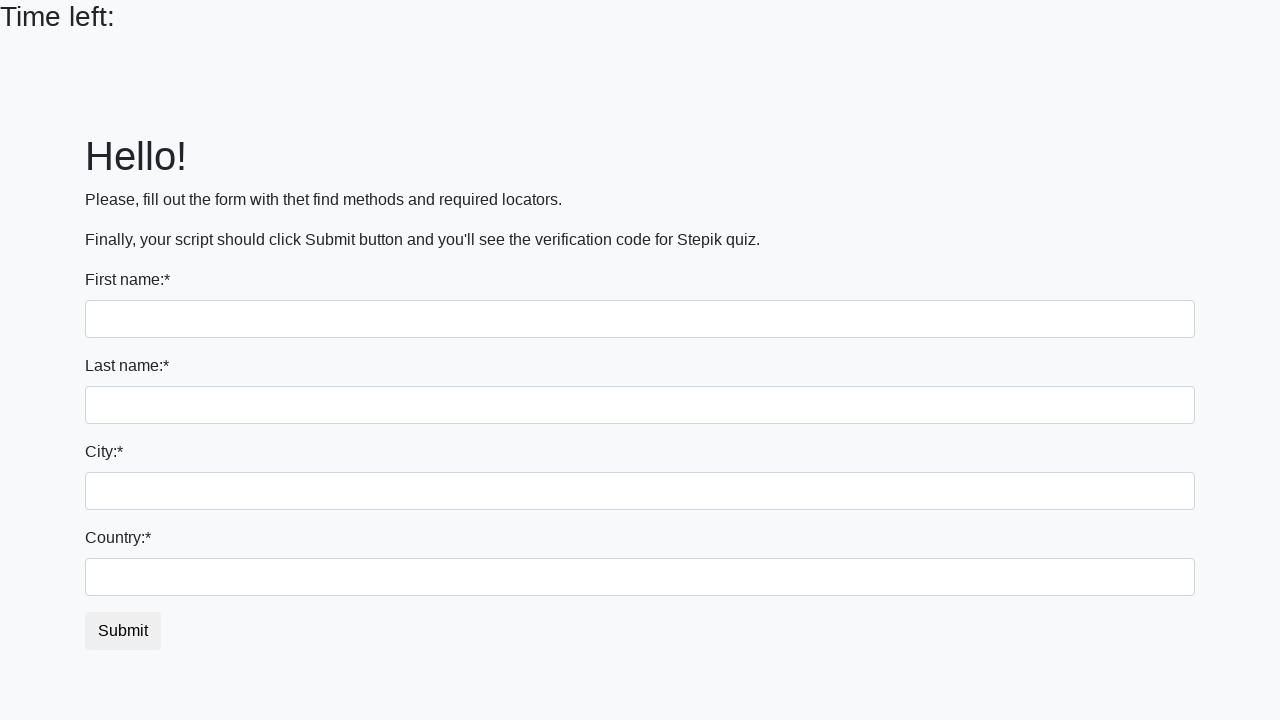

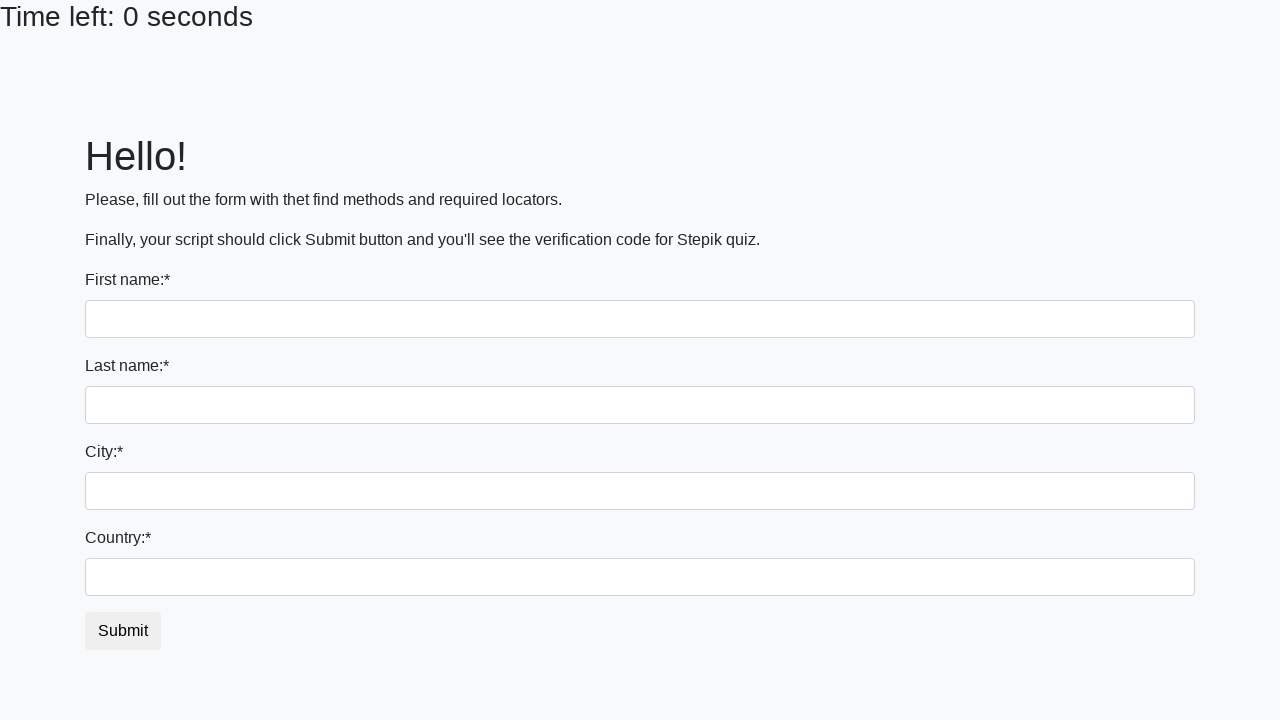